Tests a parking calculator page by interacting with the parking lot dropdown selector and verifying the presence of date picker elements.

Starting URL: http://www.shino.de/parkcalc/

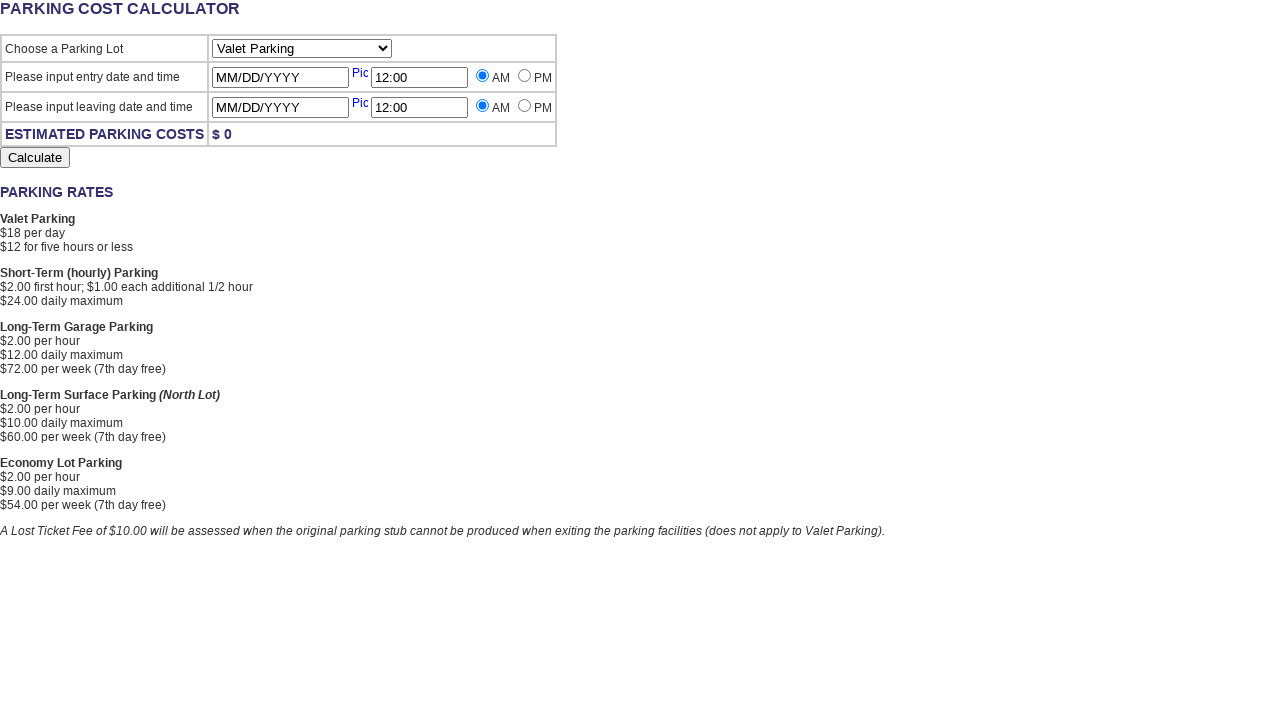

Waited for parking lot dropdown selector to load
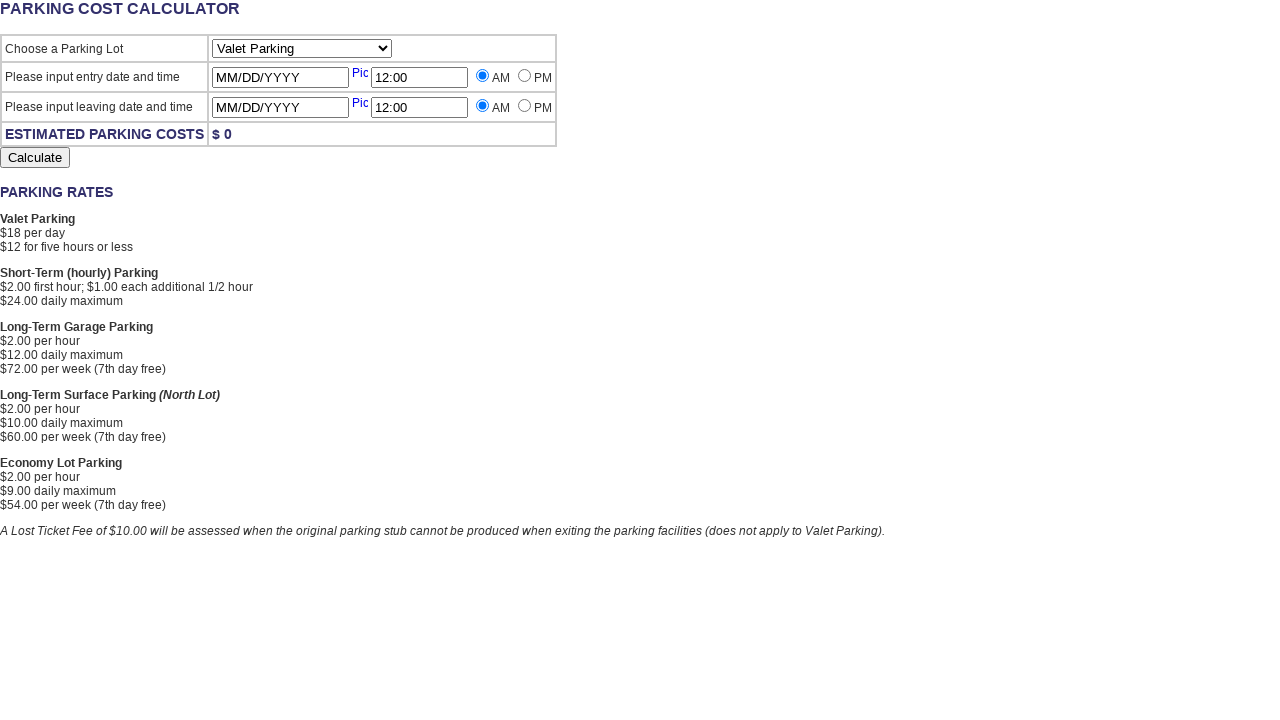

Located the parking lot select element
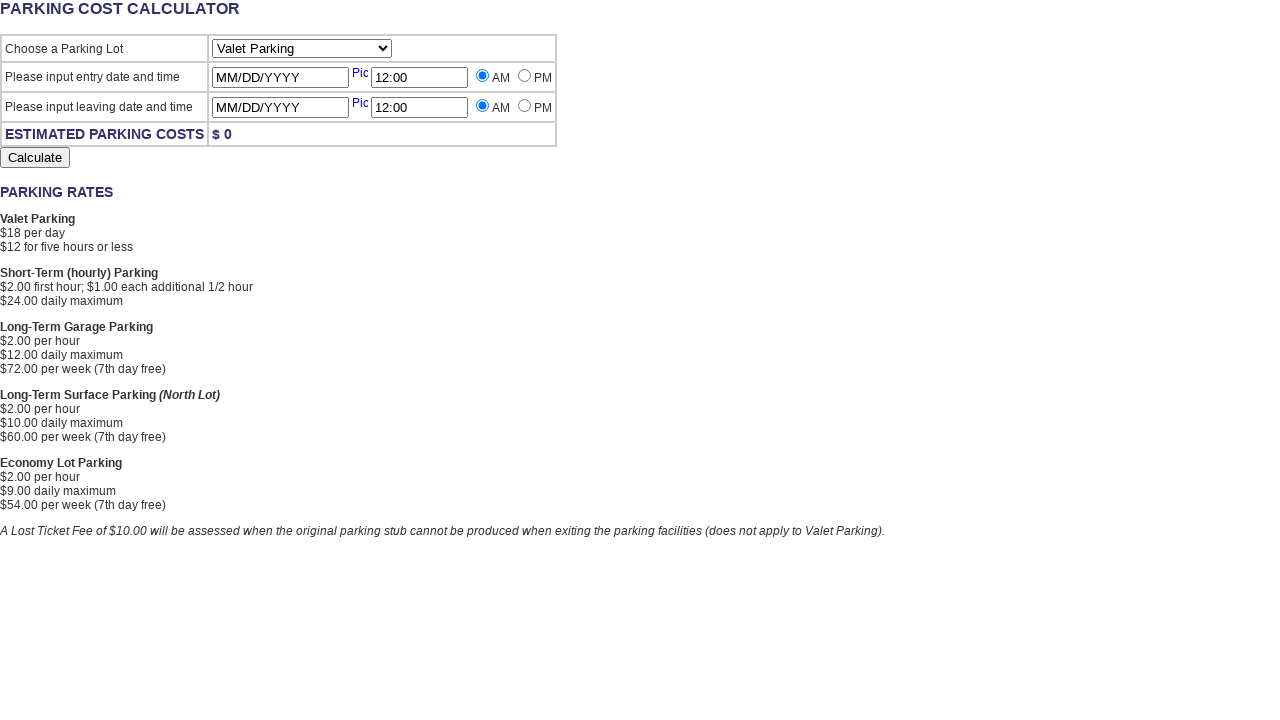

Retrieved all options from parking lot dropdown
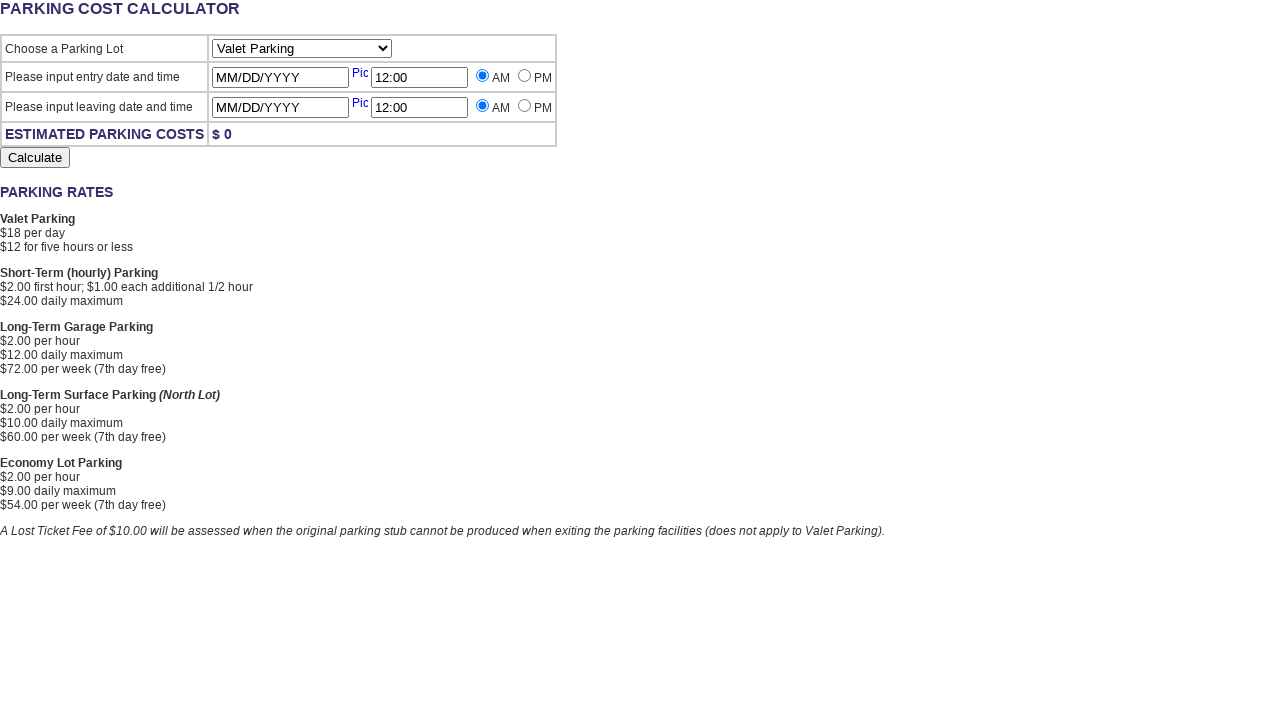

Clicked on the parking lot dropdown selector at (302, 48) on select[name='ParkingLot']
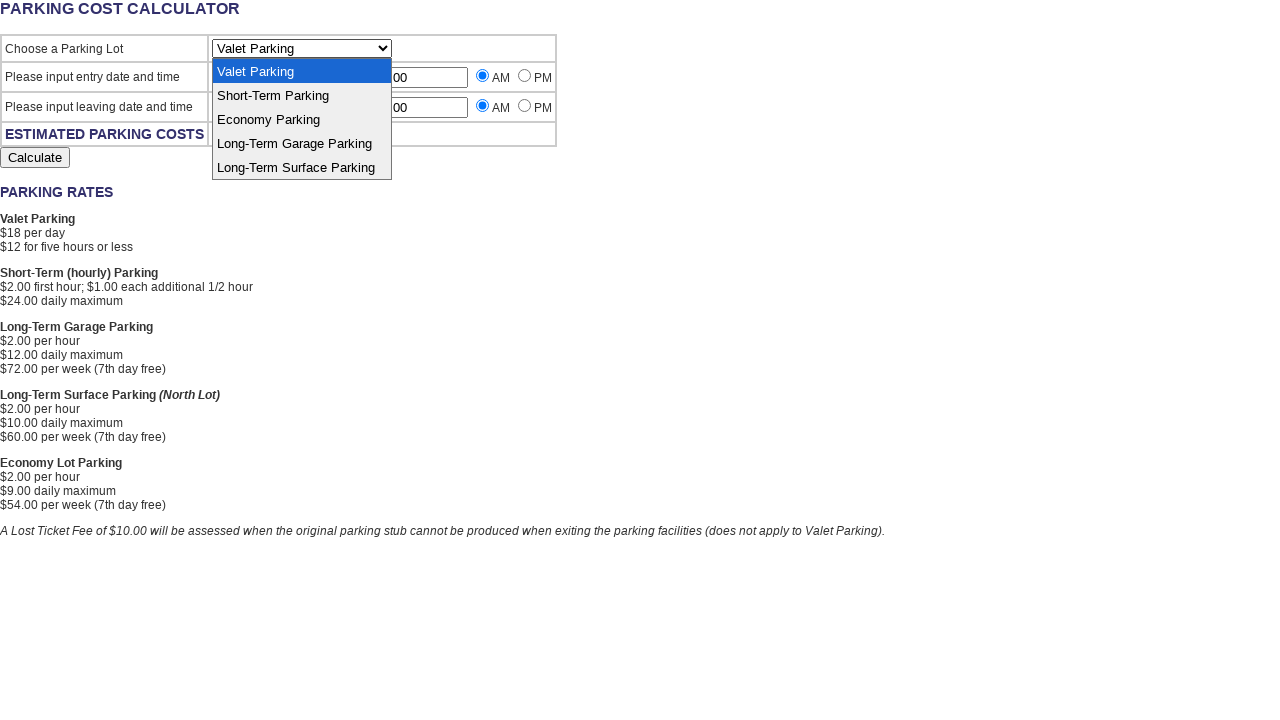

Selected the first option (Valet Parking) from parking lot dropdown on select[name='ParkingLot']
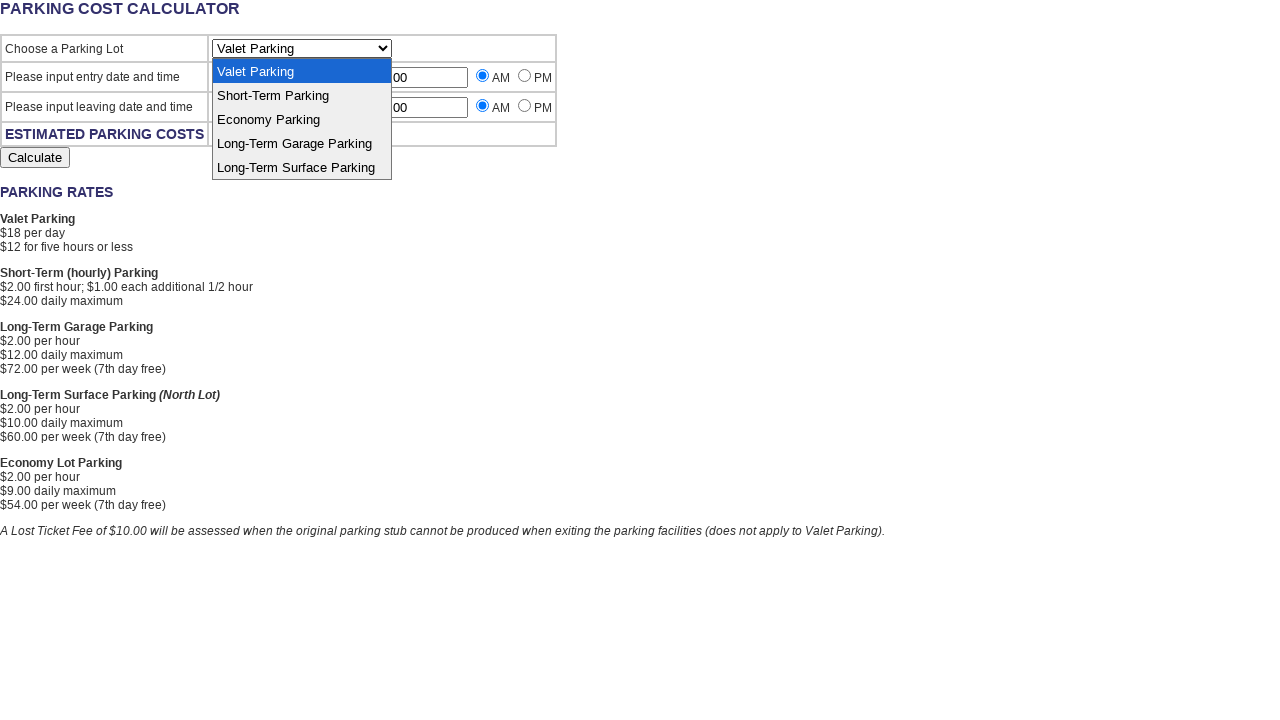

Verified date picker elements are present on the page
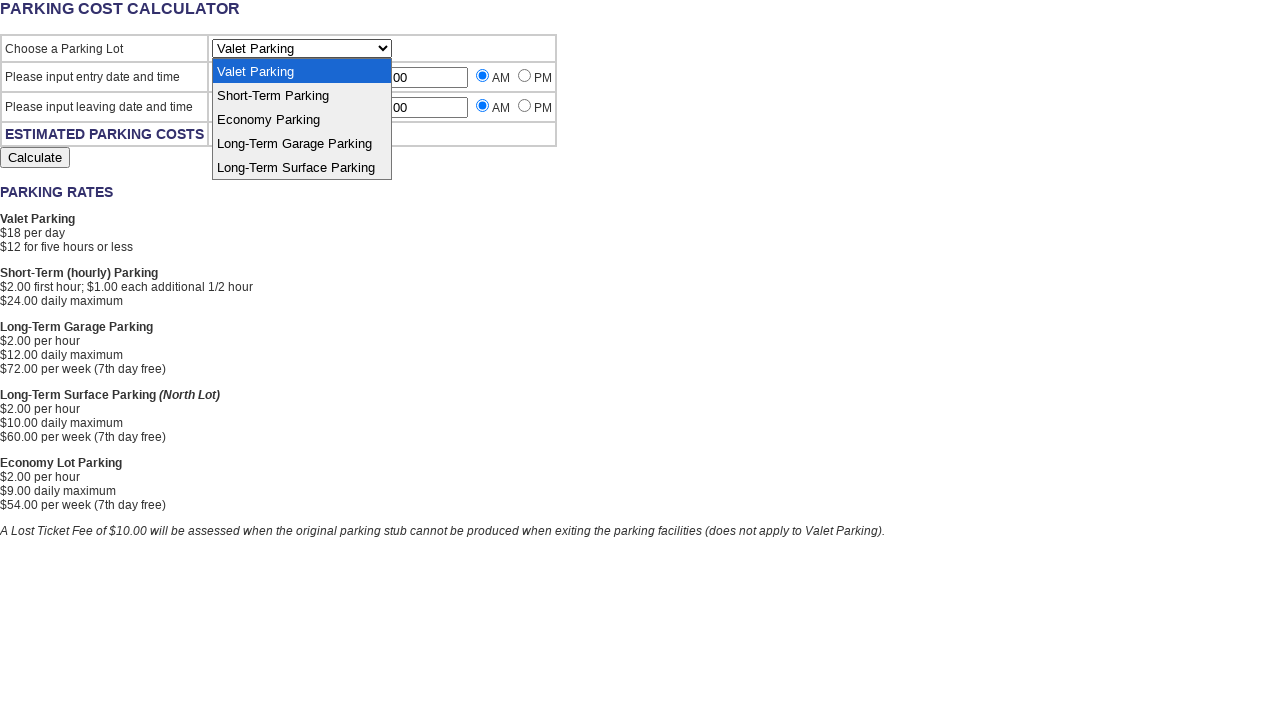

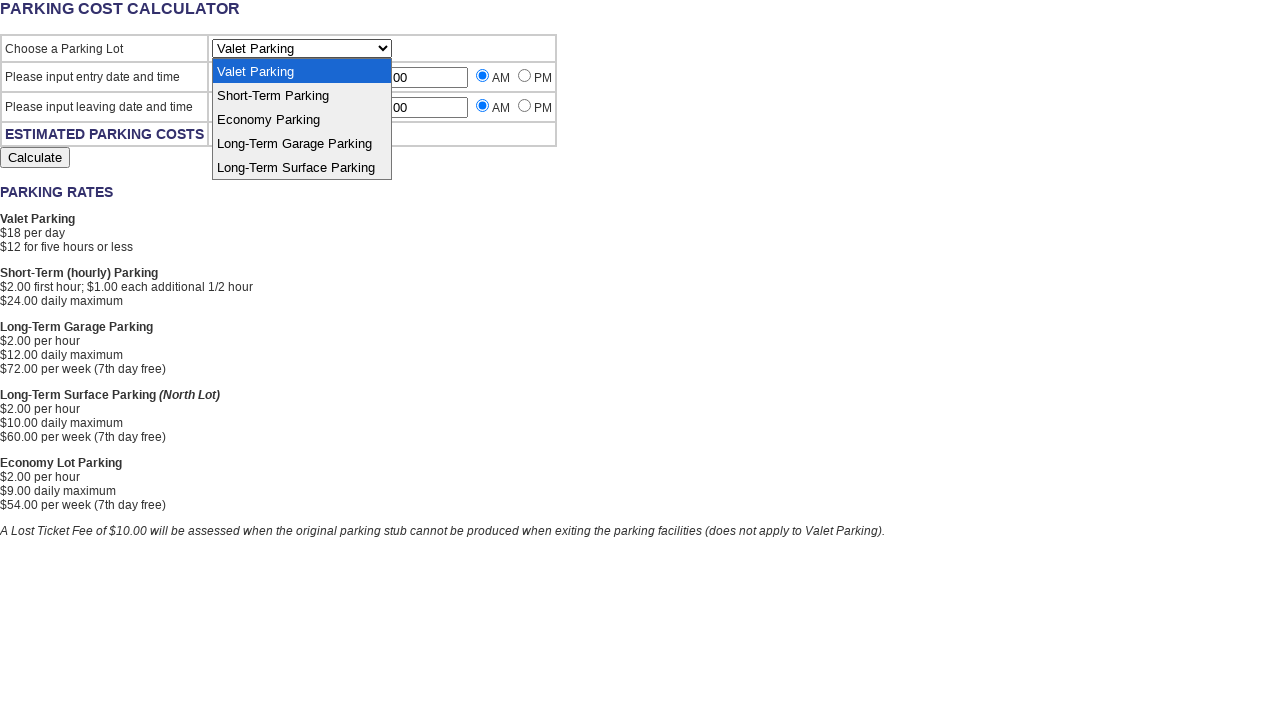